Tests registration form by filling in required fields (first name, last name, email) and submitting the form

Starting URL: http://suninjuly.github.io/registration1.html

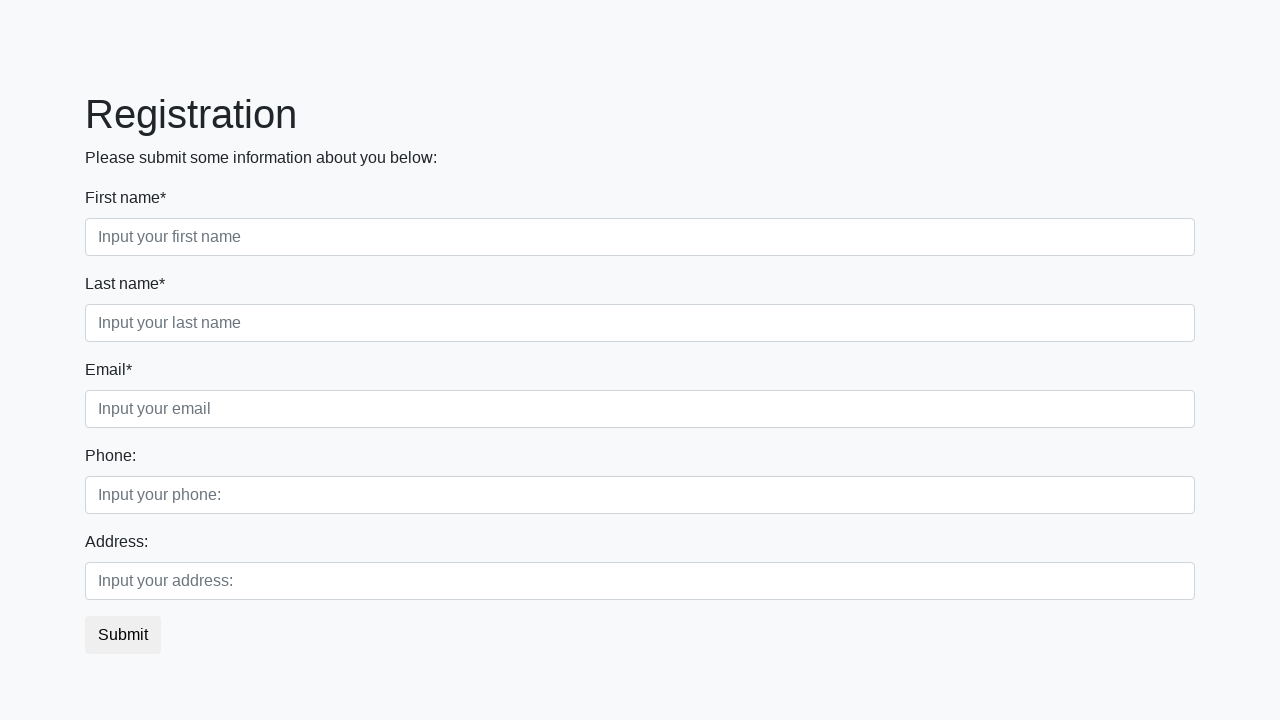

Filled first name field with 'Ivan' on .first:required
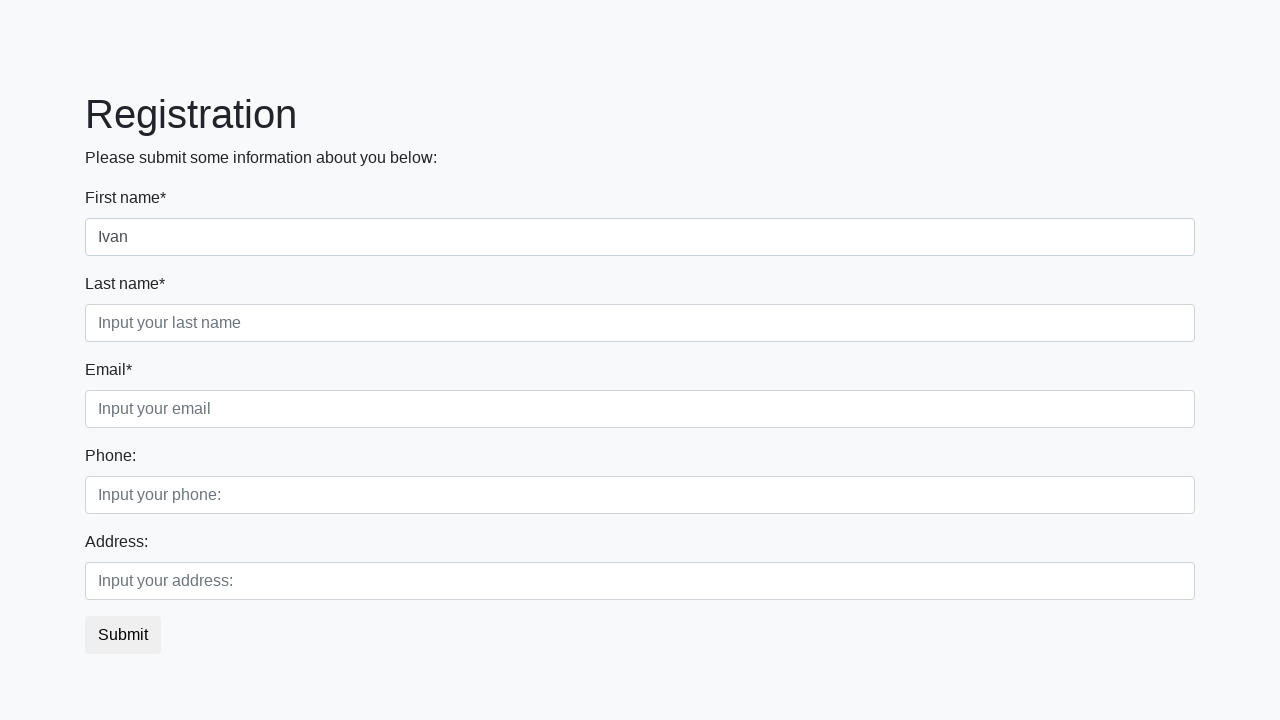

Filled last name field with 'Petrov' on .second:required
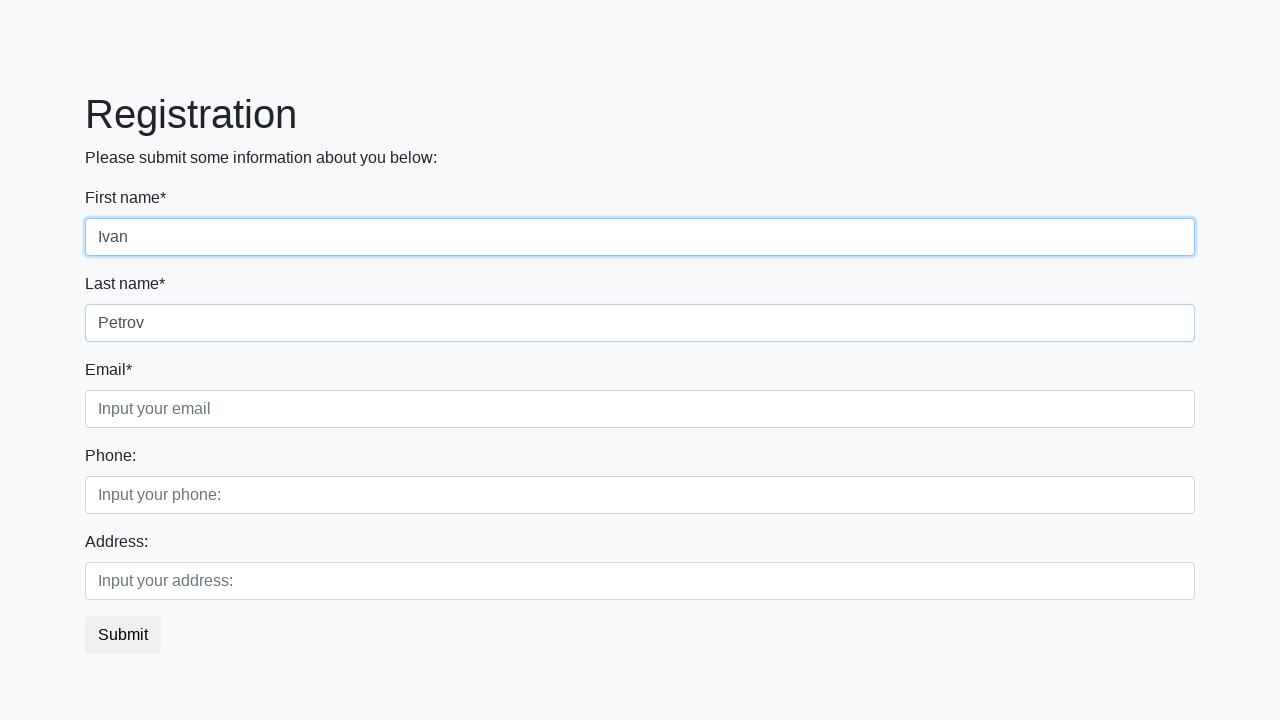

Filled email field with 'test@example.com' on .third:required
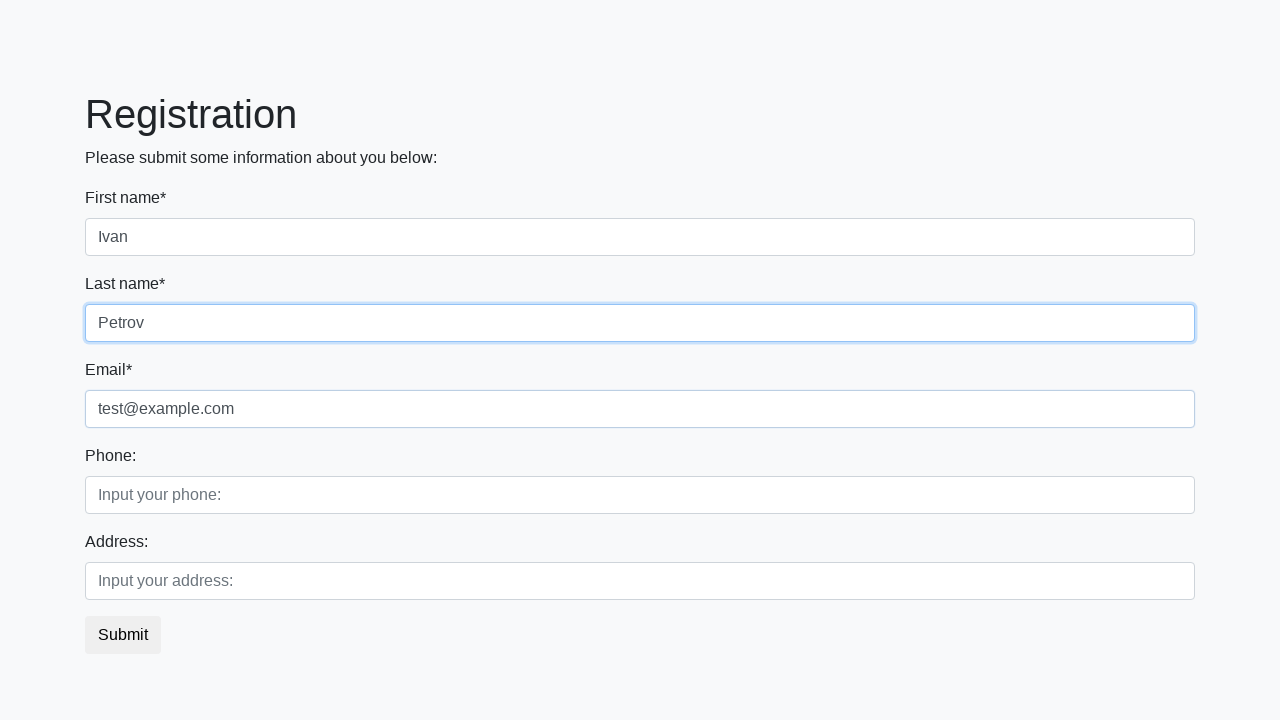

Clicked submit button to register at (123, 635) on button.btn
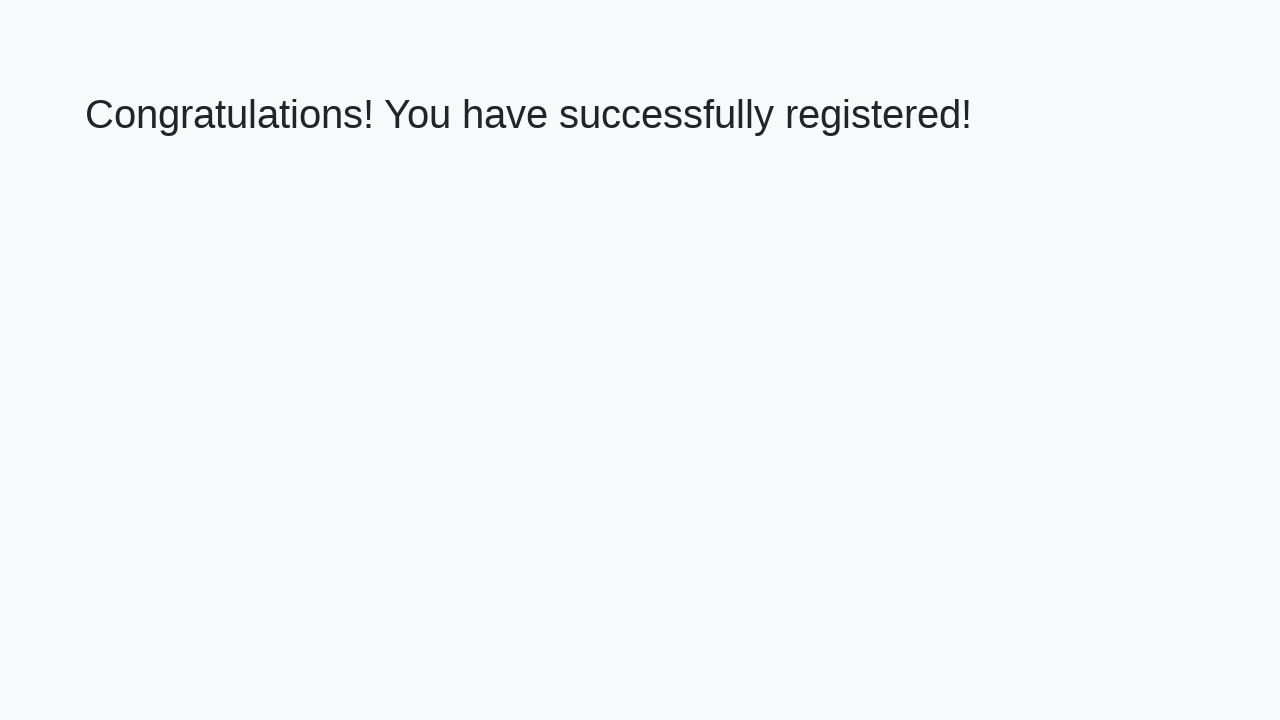

Success message appeared after form submission
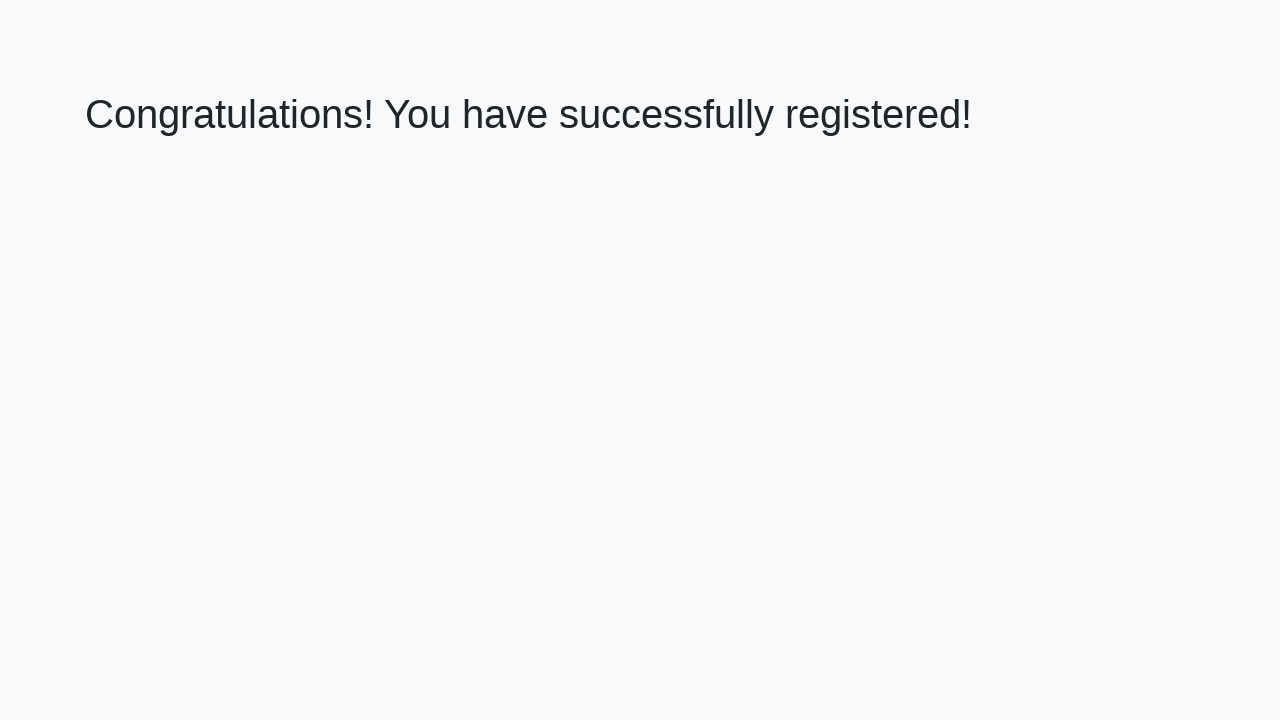

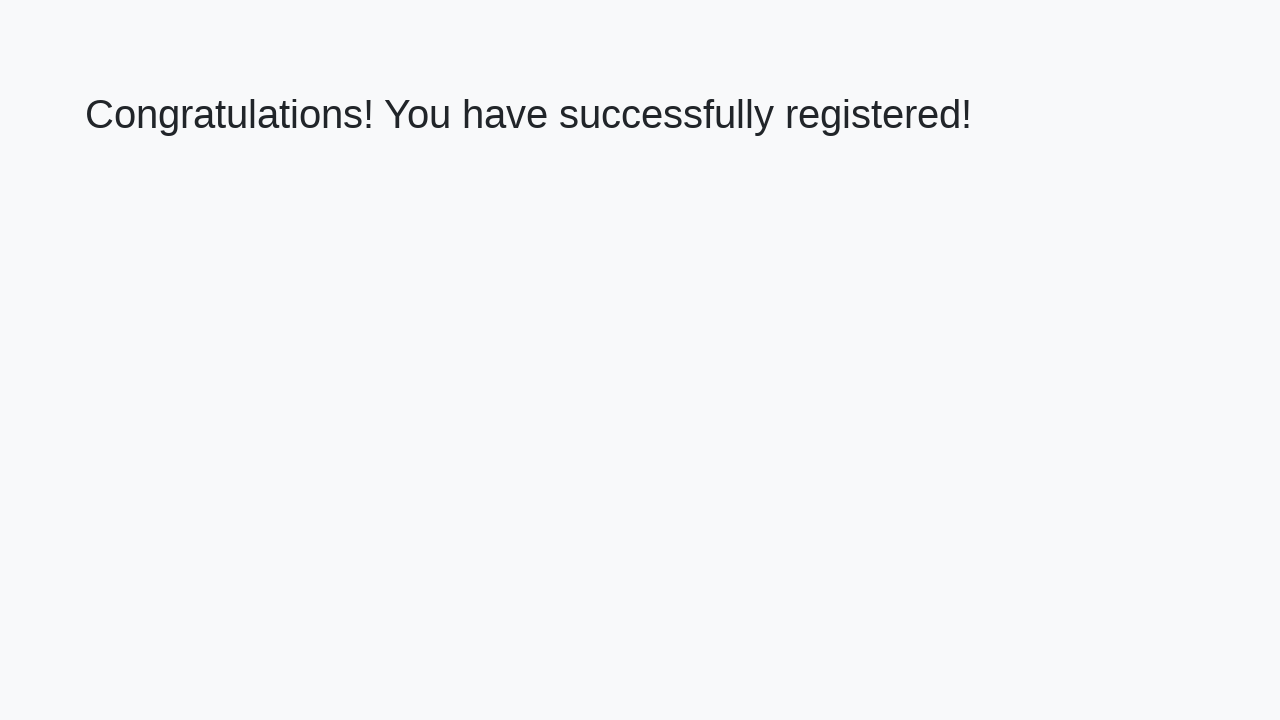